Navigates to Broken Images page and verifies that images are loaded on the page.

Starting URL: http://the-internet.herokuapp.com/

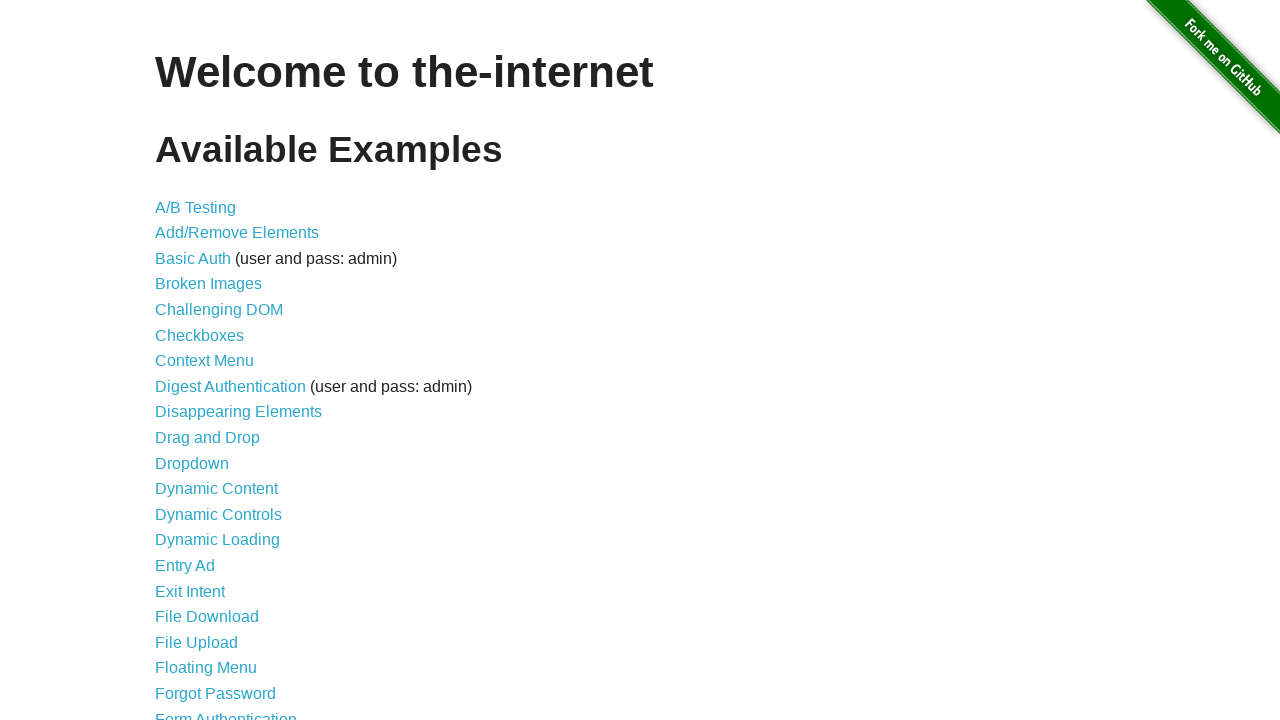

Clicked on Broken Images link at (208, 284) on text=Broken Images
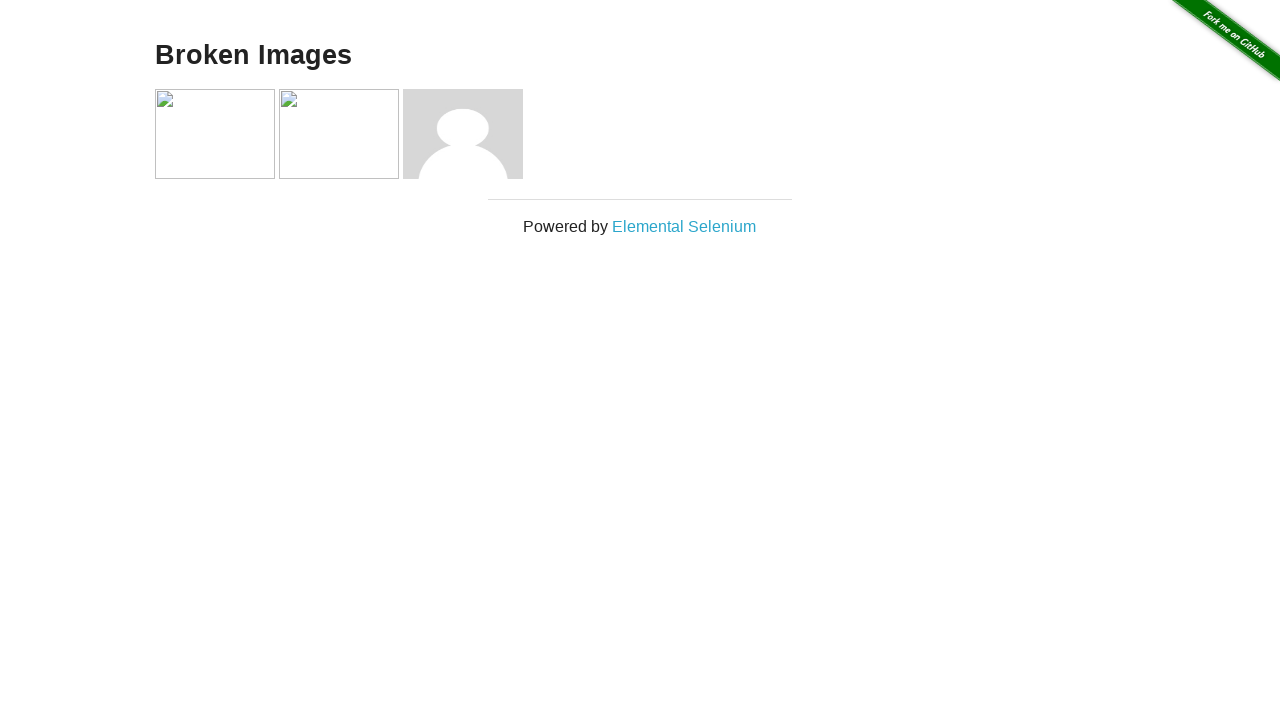

Waited for images to load on Broken Images page
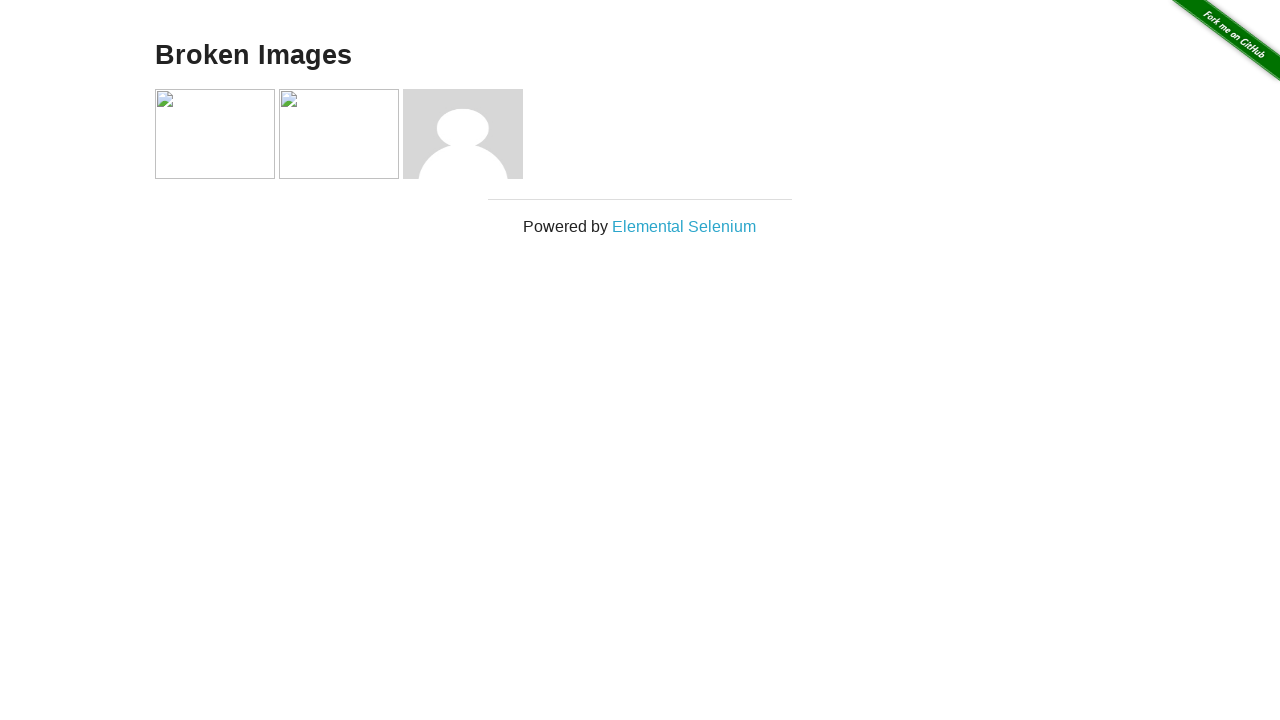

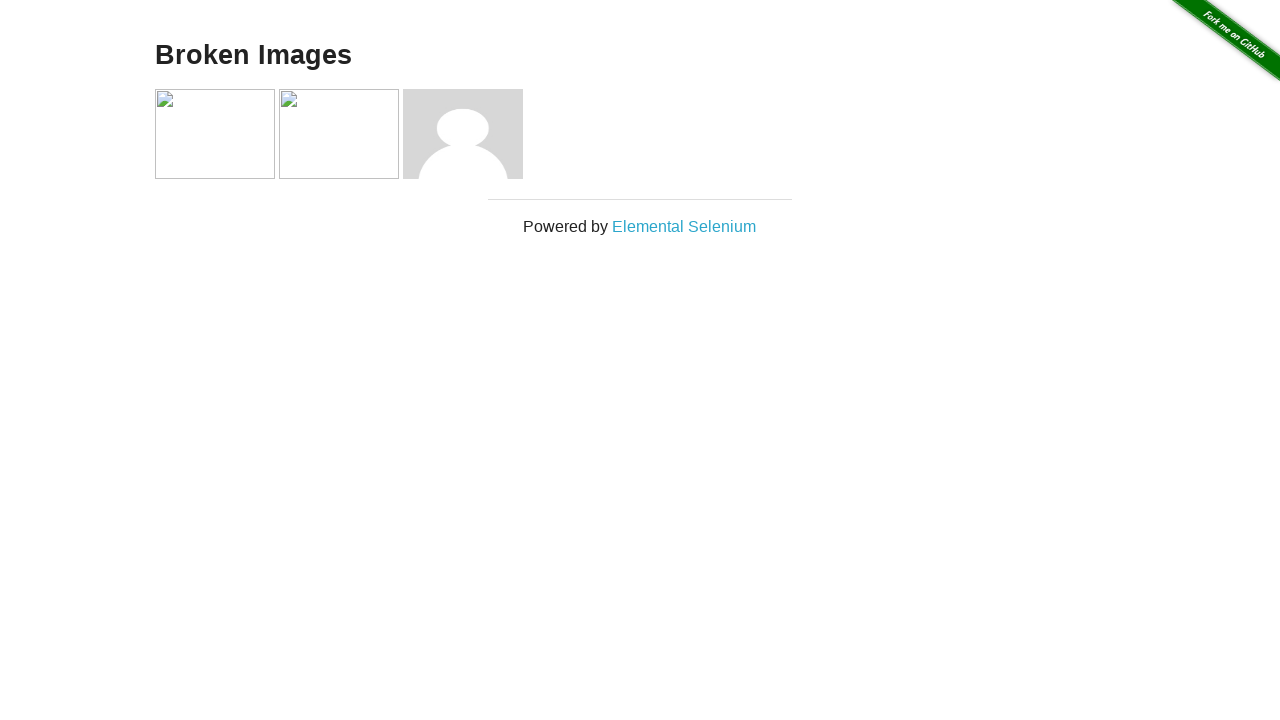